Tests dynamic dropdown functionality by selecting an origin station and then a destination station from dependent dropdowns

Starting URL: https://rahulshettyacademy.com/dropdownsPractise/

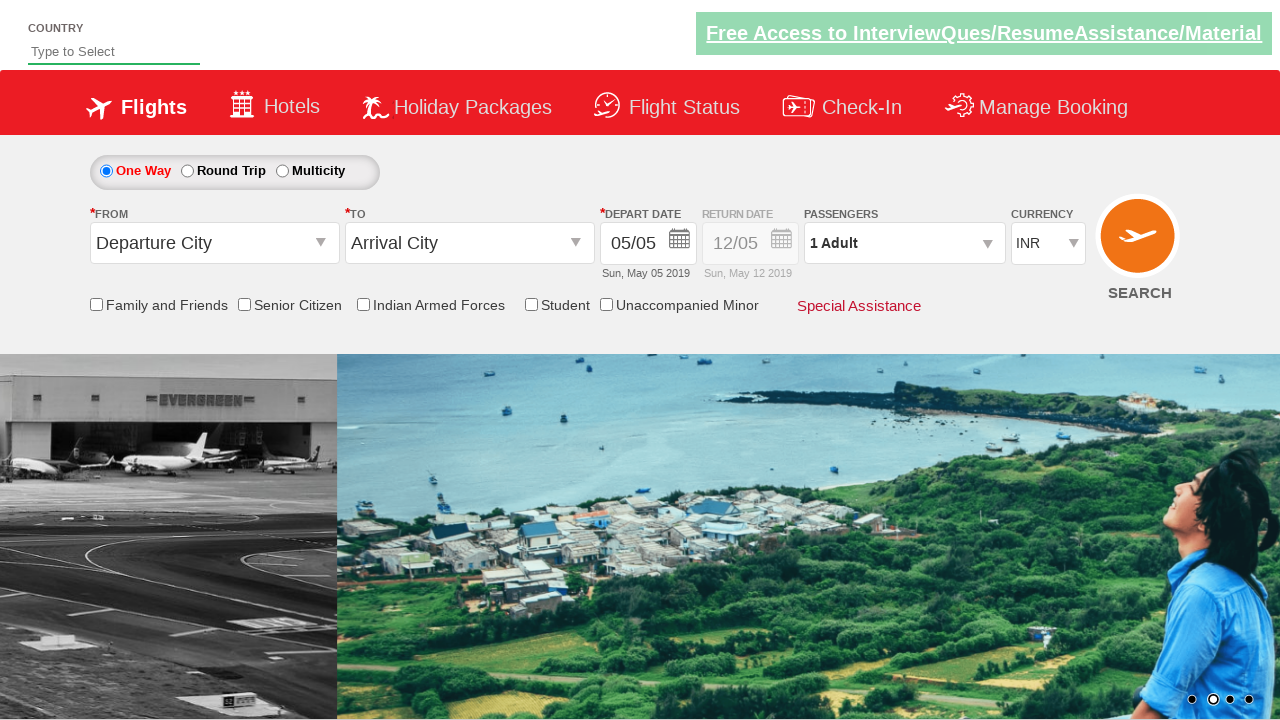

Clicked on origin station dropdown at (214, 243) on #ctl00_mainContent_ddl_originStation1_CTXT
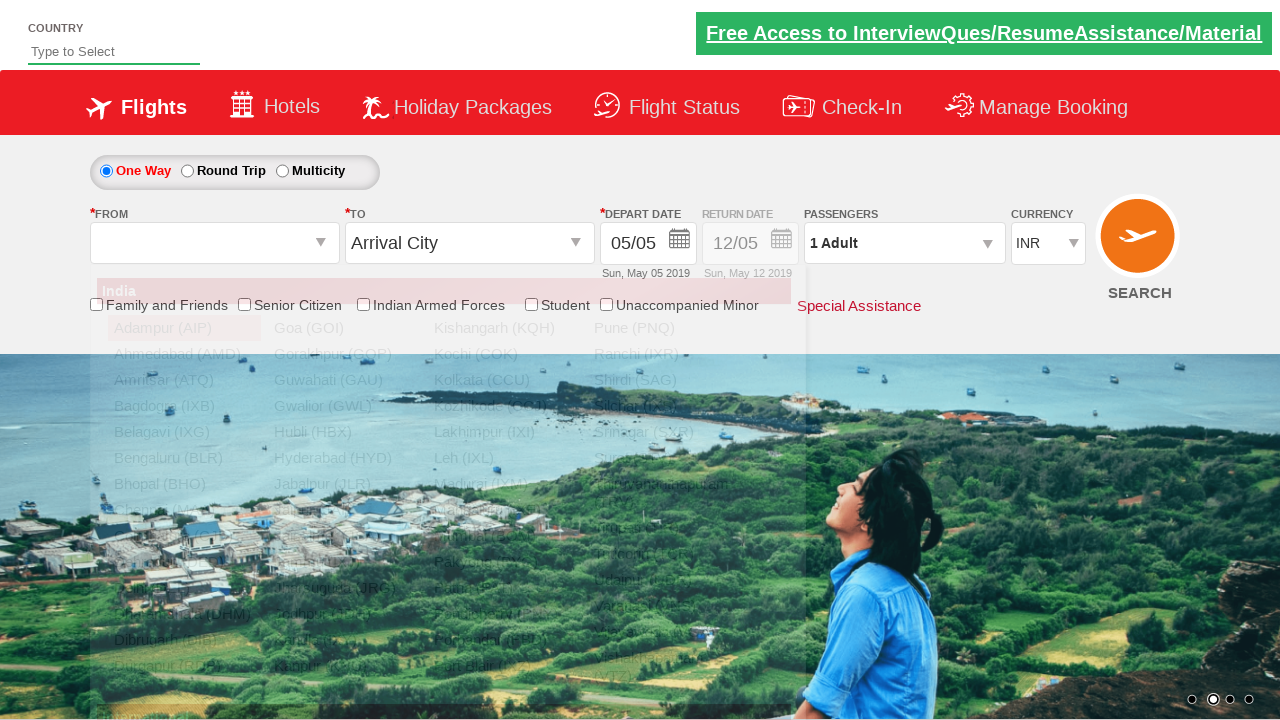

Selected Bengaluru (BLR) as origin station at (184, 458) on a[value='BLR']
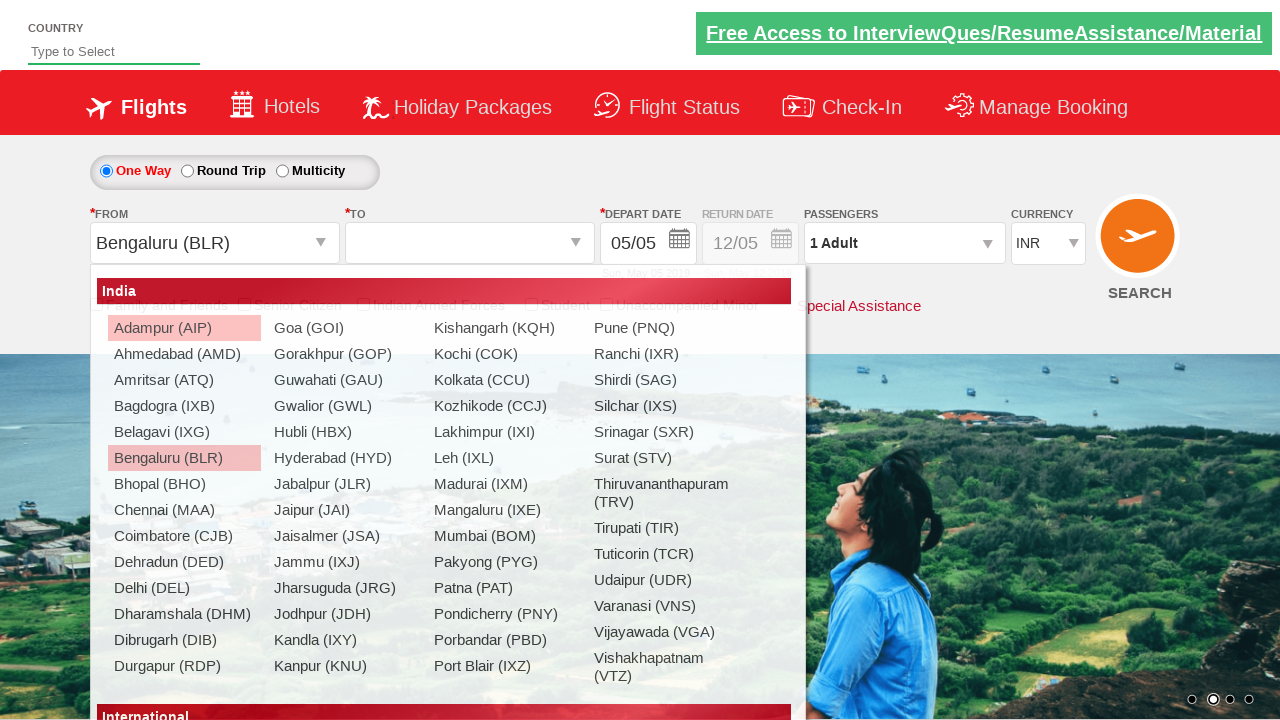

Waited 3 seconds for destination dropdown to update
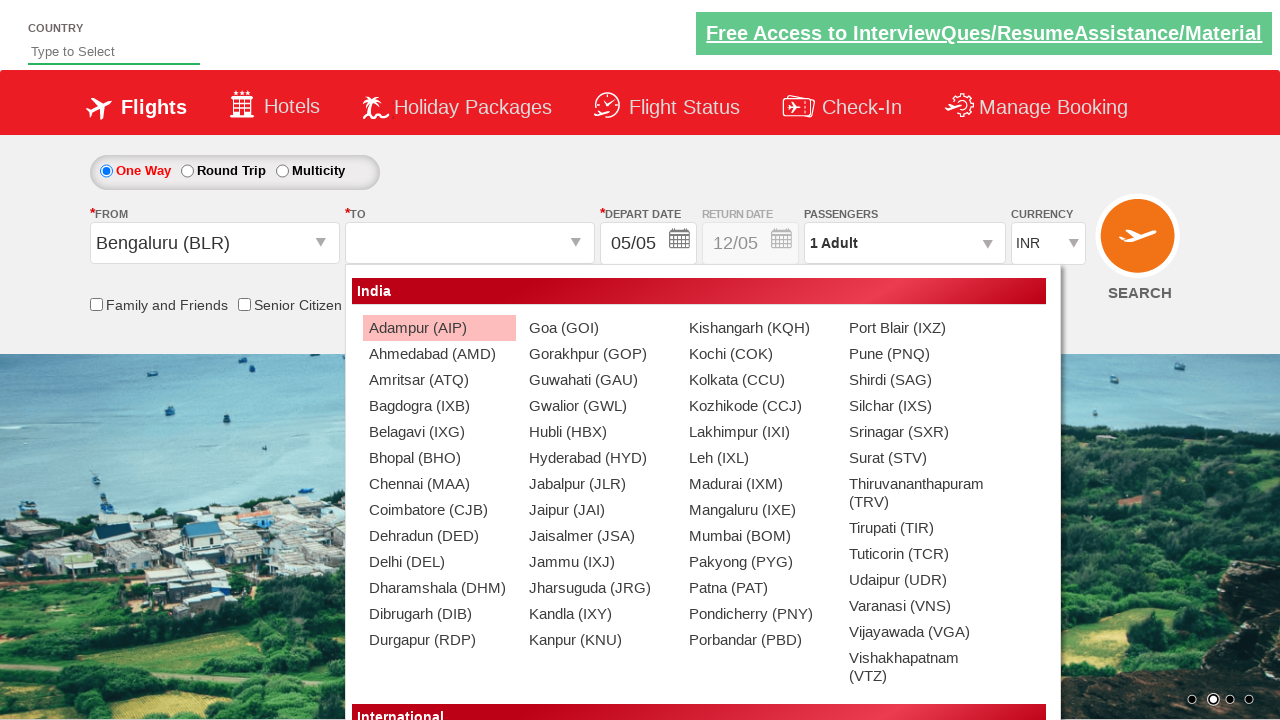

Selected Chennai (MAA) as destination station at (439, 484) on div#glsctl00_mainContent_ddl_destinationStation1_CTNR a[value='MAA']
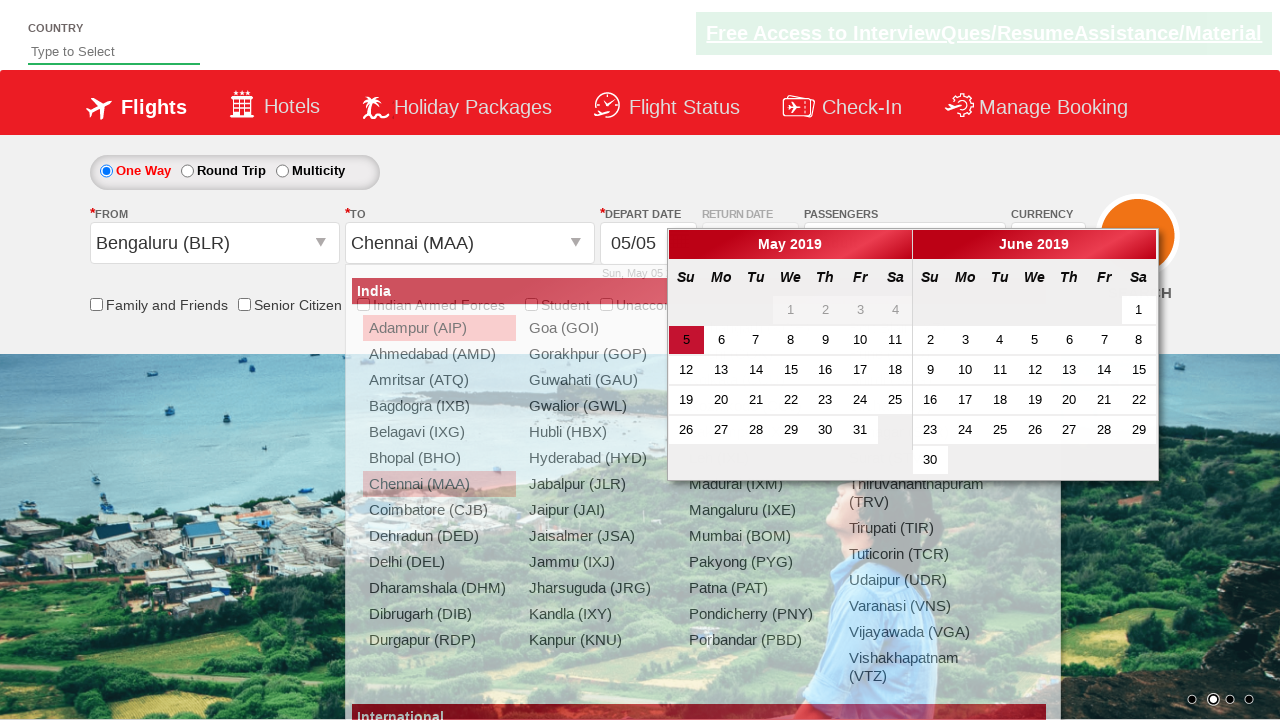

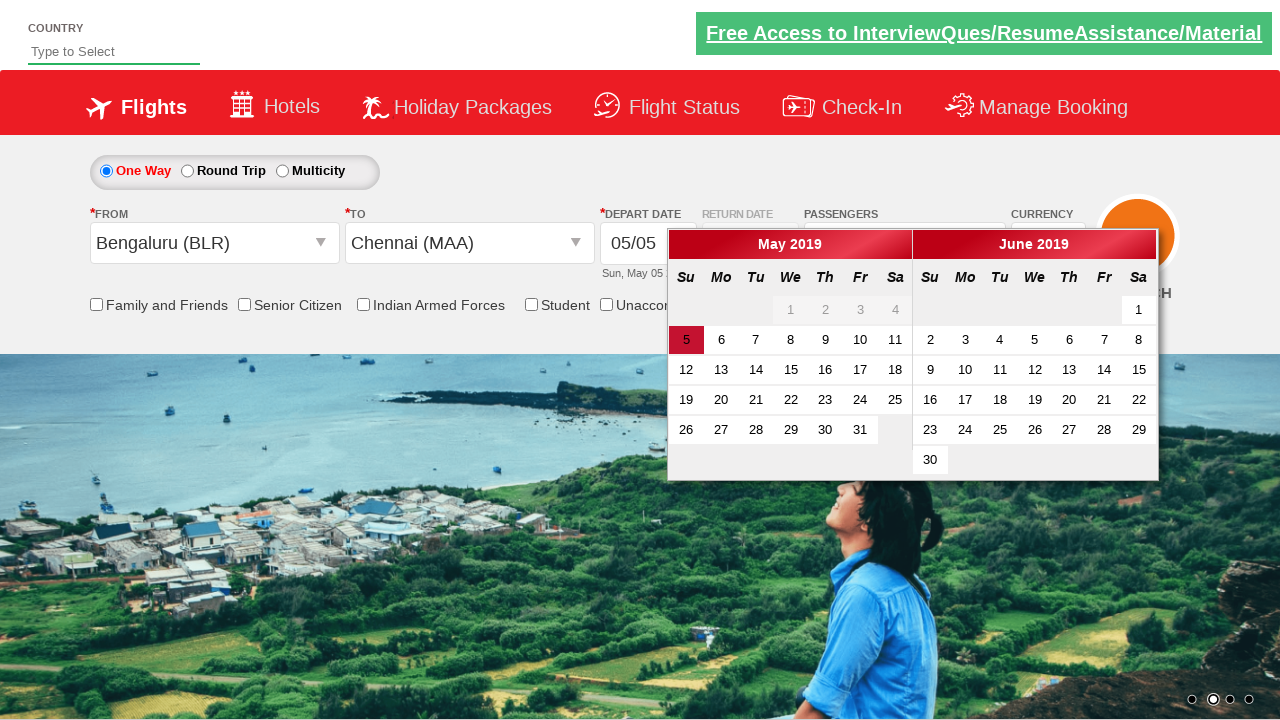